Tests the render button functionality and waits for the rendered element to appear

Starting URL: https://dgotlieb.github.io/Selenium/synchronization.html

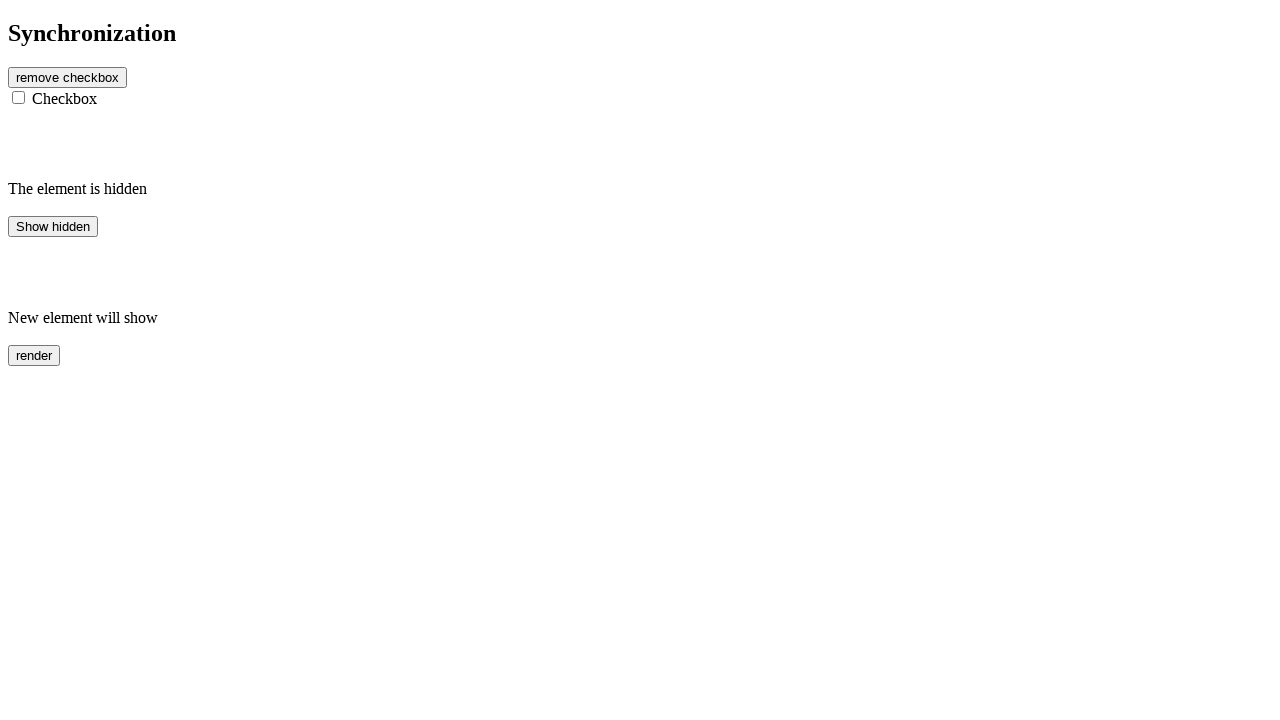

Clicked render button at (34, 355) on #rendered
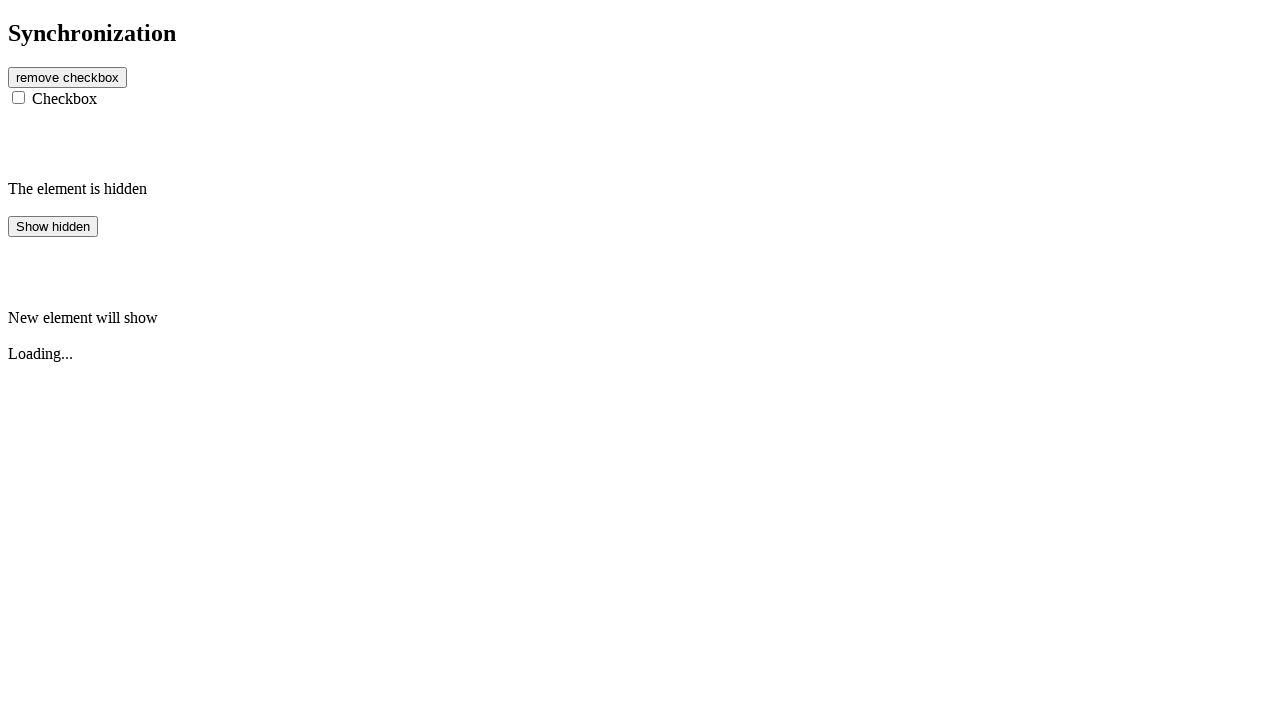

Rendered element appeared on page
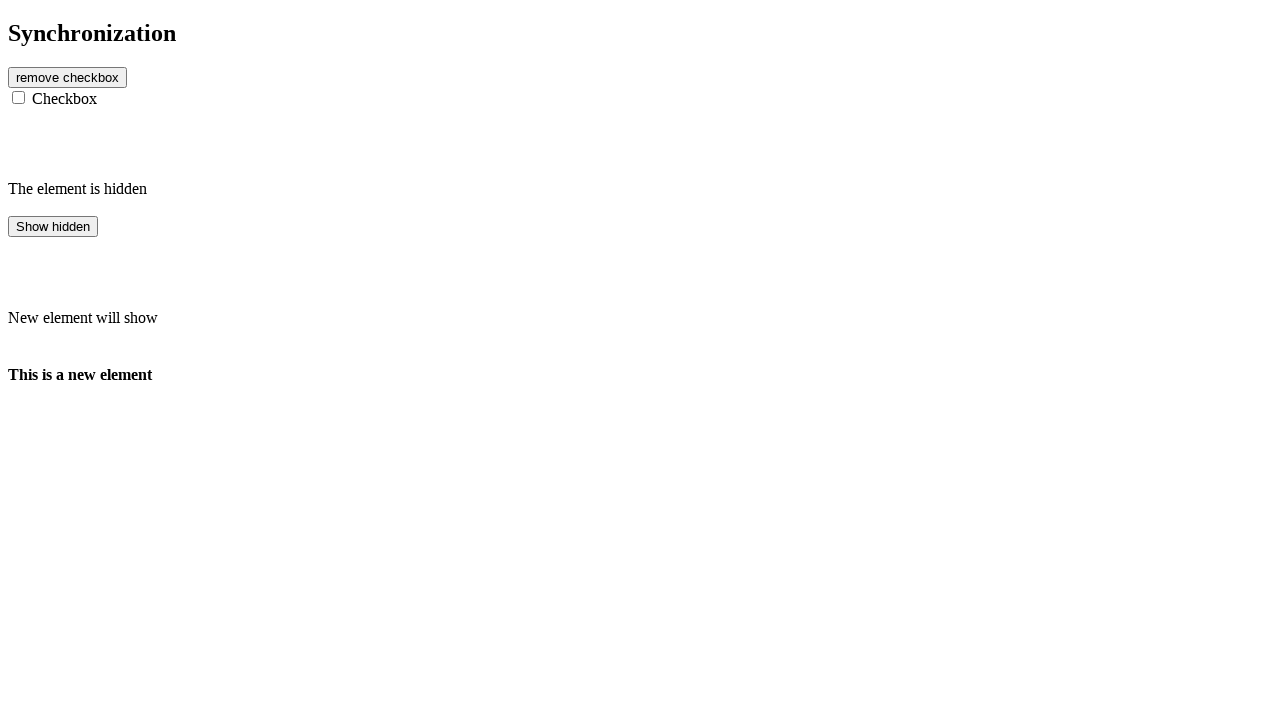

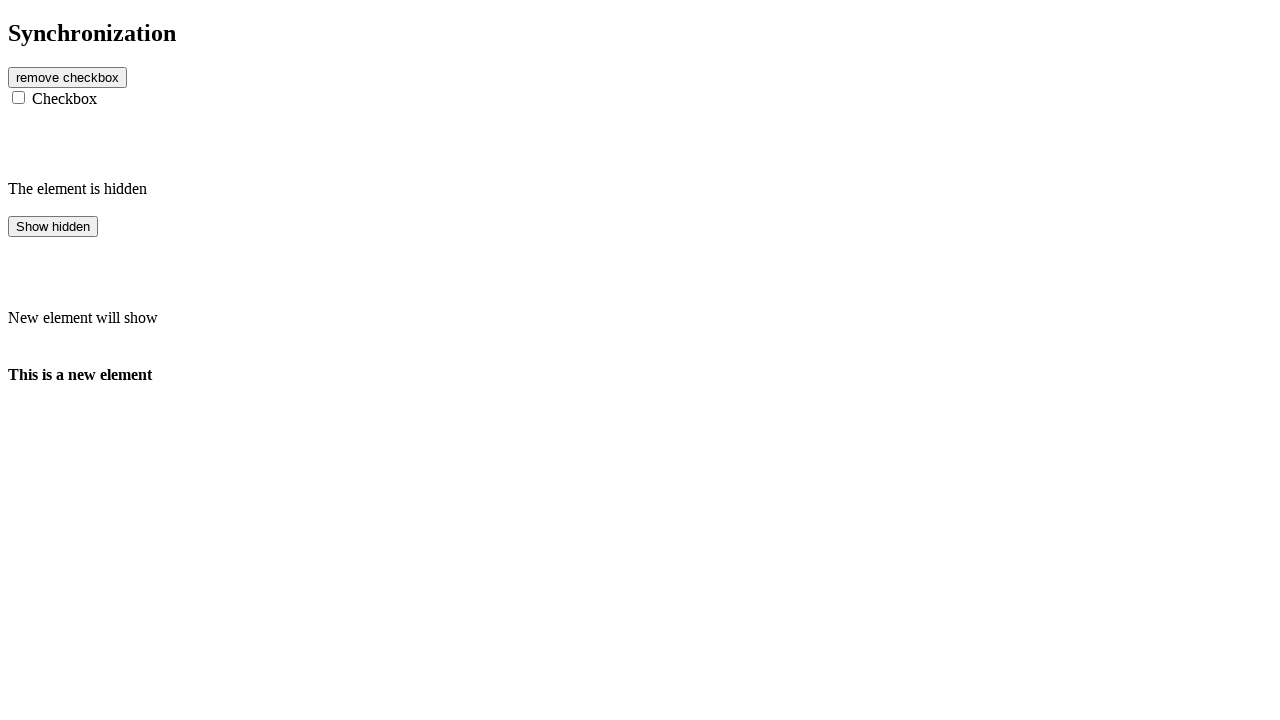